Tests drag and drop functionality on jQuery UI demo page by dragging a draggable element onto a droppable target within an iframe

Starting URL: https://jqueryui.com/droppable/

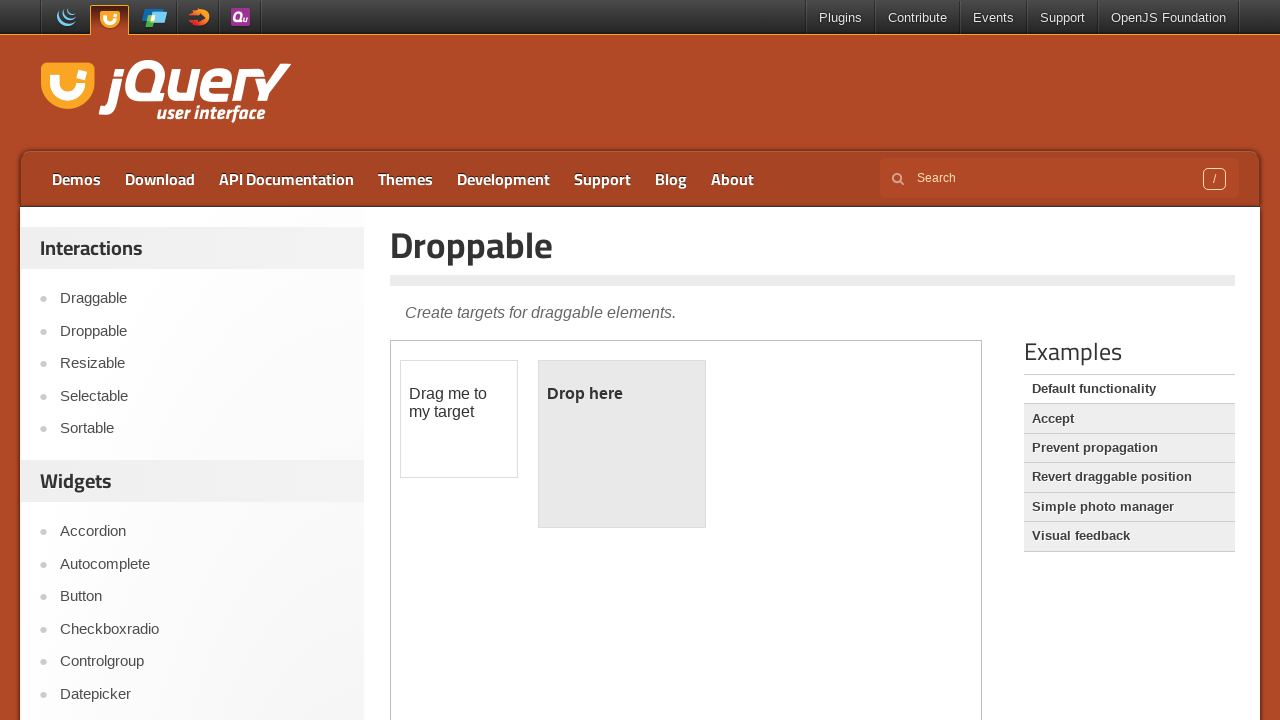

Located the demo iframe
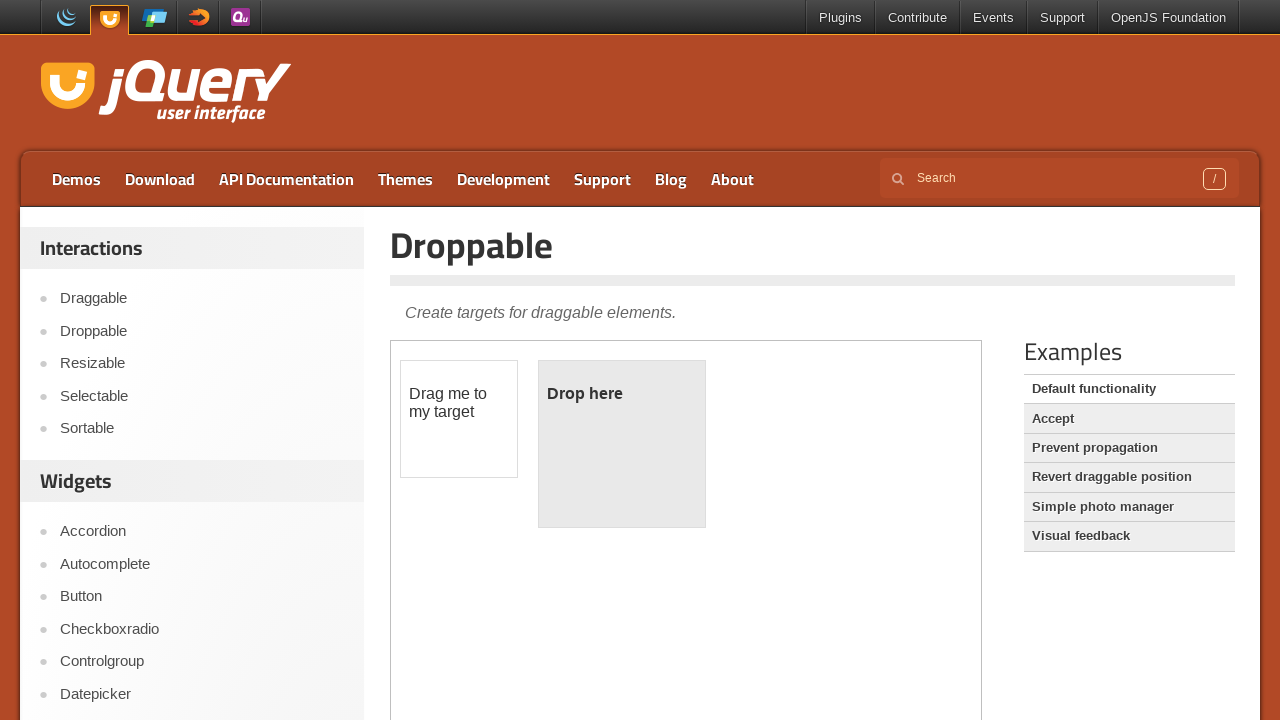

Located the draggable element within the iframe
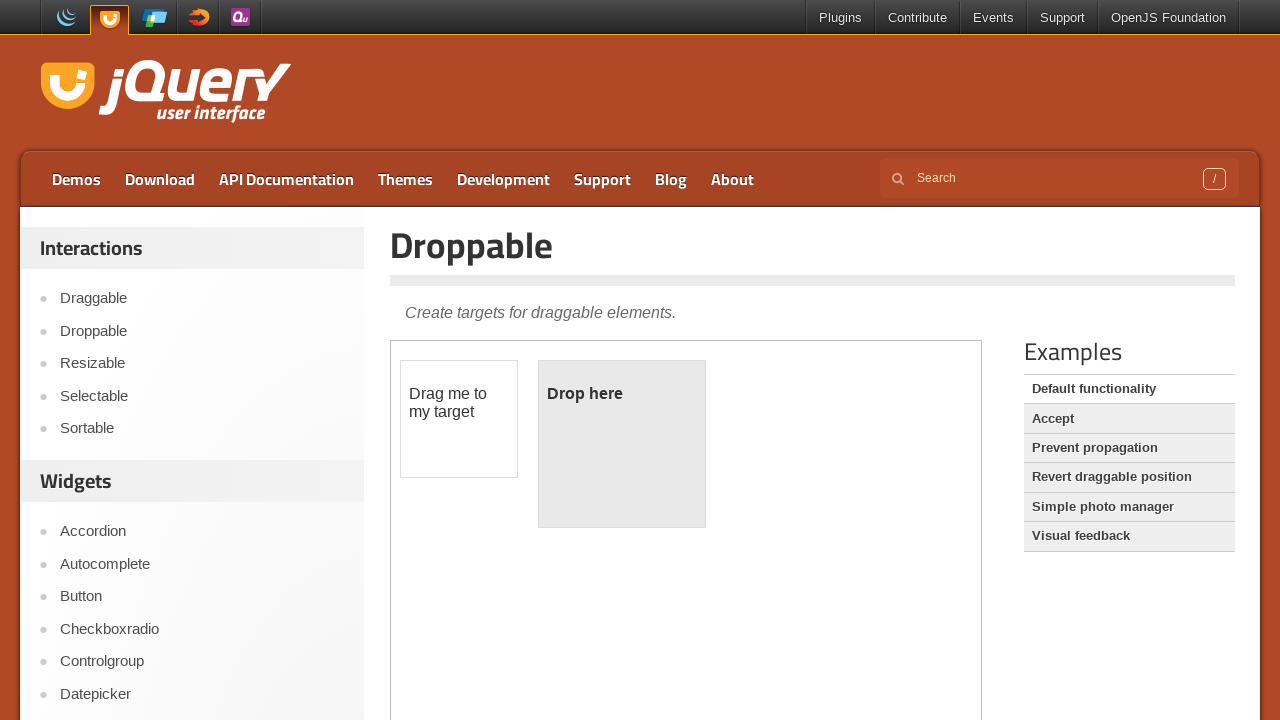

Located the droppable target element within the iframe
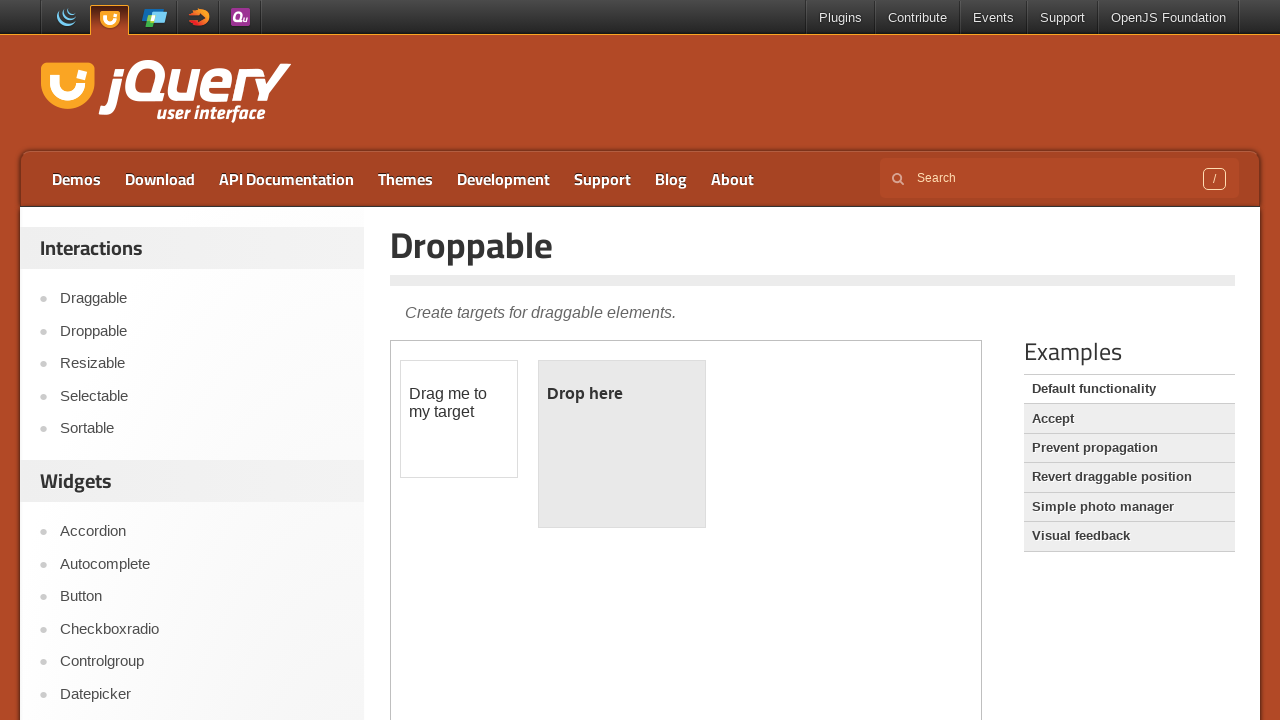

Dragged the draggable element onto the droppable target at (622, 444)
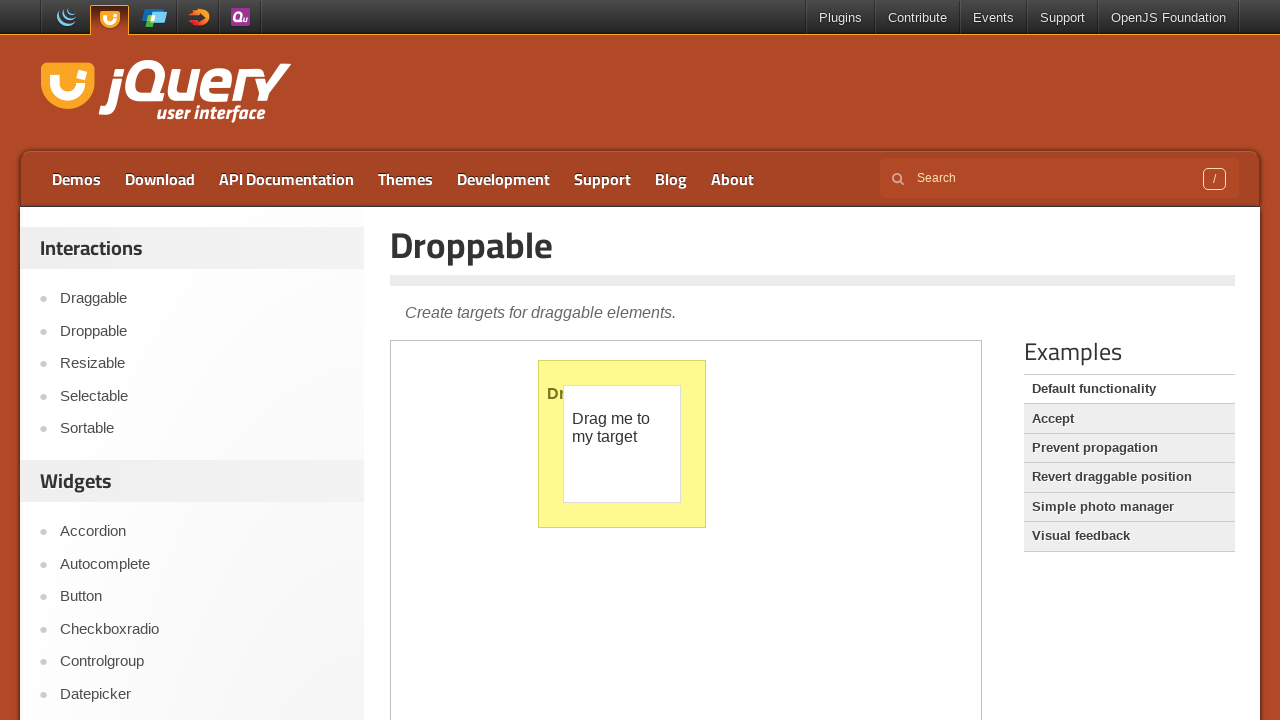

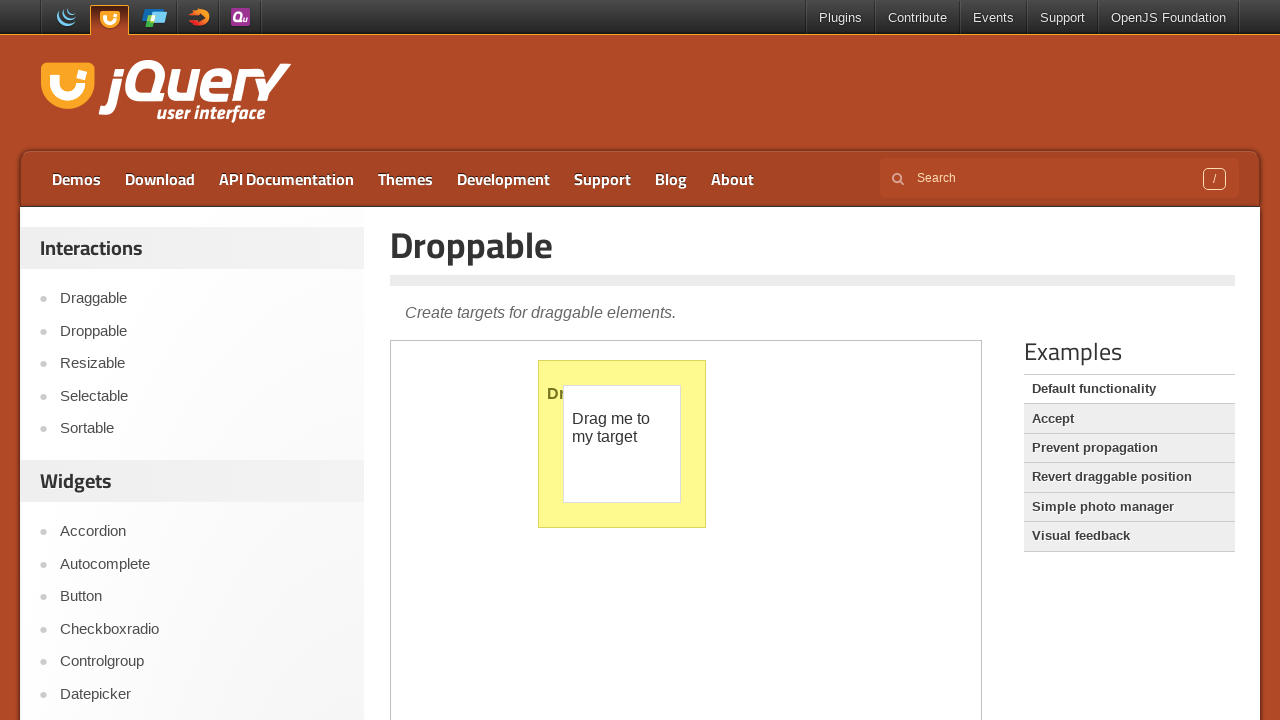